Tests a registration form by filling in required fields (first name, last name, email), submitting the form, and verifying the success message is displayed.

Starting URL: http://suninjuly.github.io/registration1.html

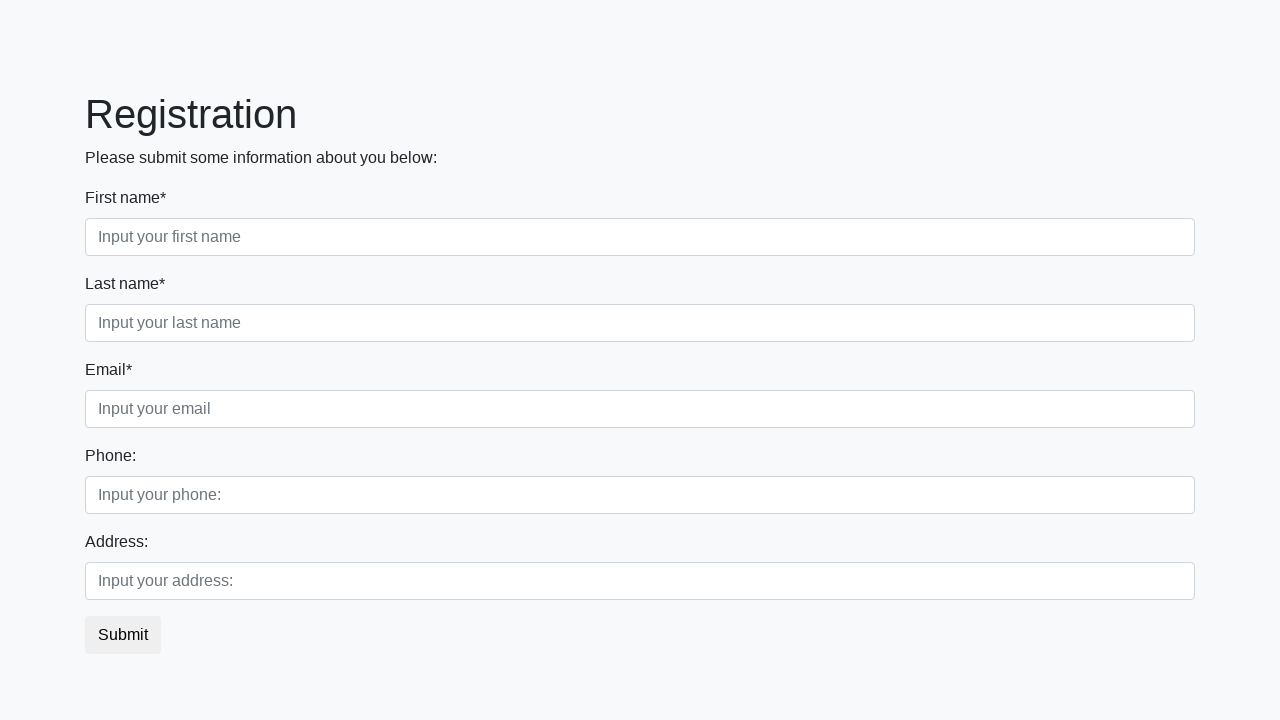

Filled first name field with 'Ivan' on .first
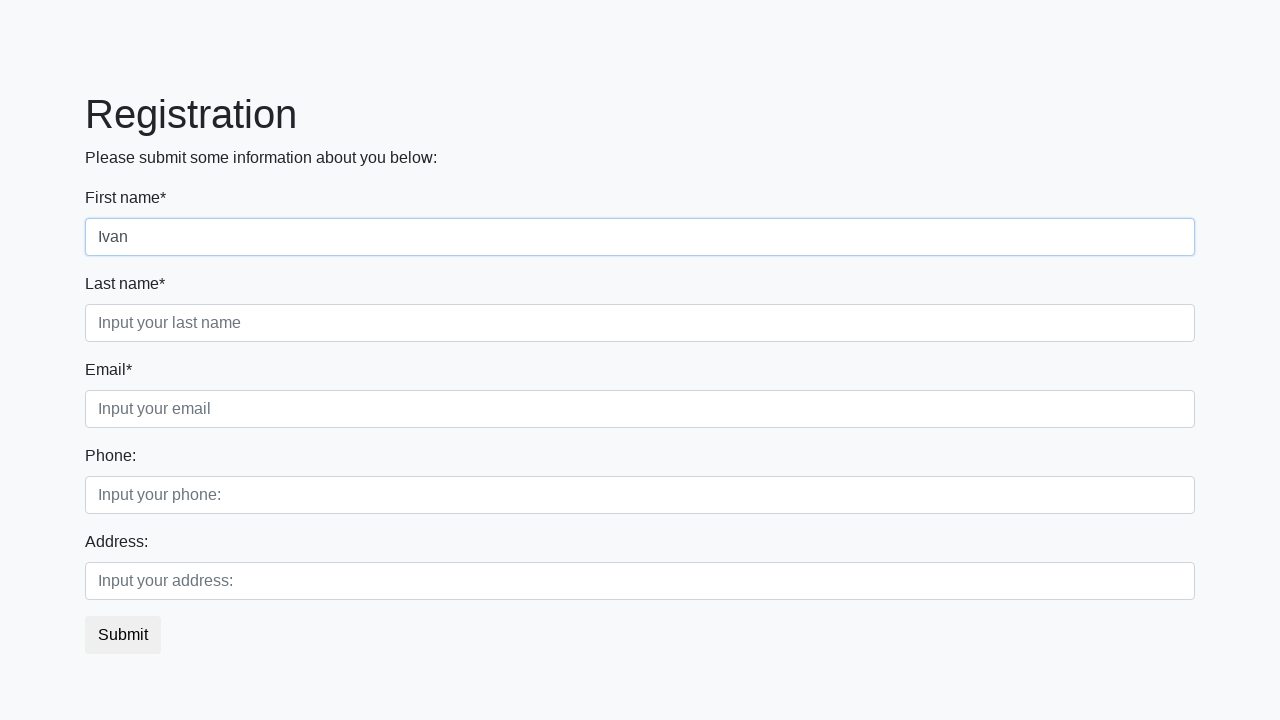

Filled last name field with 'Petrov' on .second
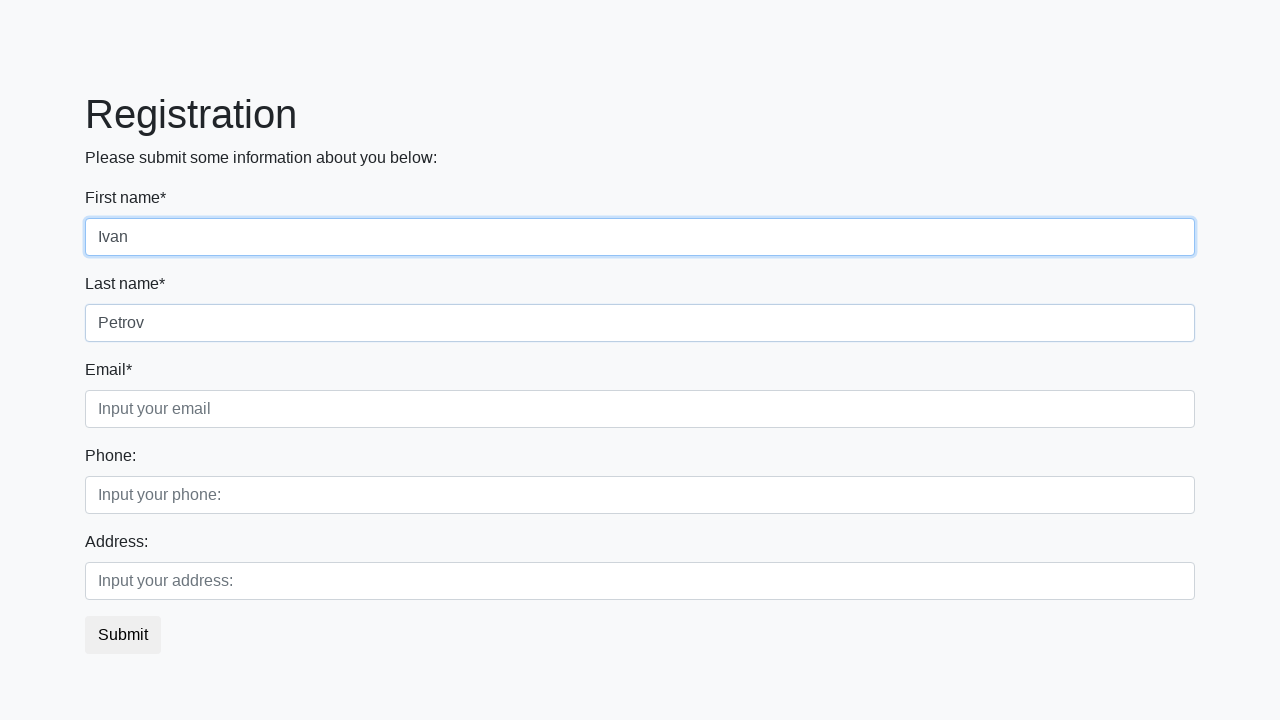

Filled email field with 'test@mail.ru' on .third
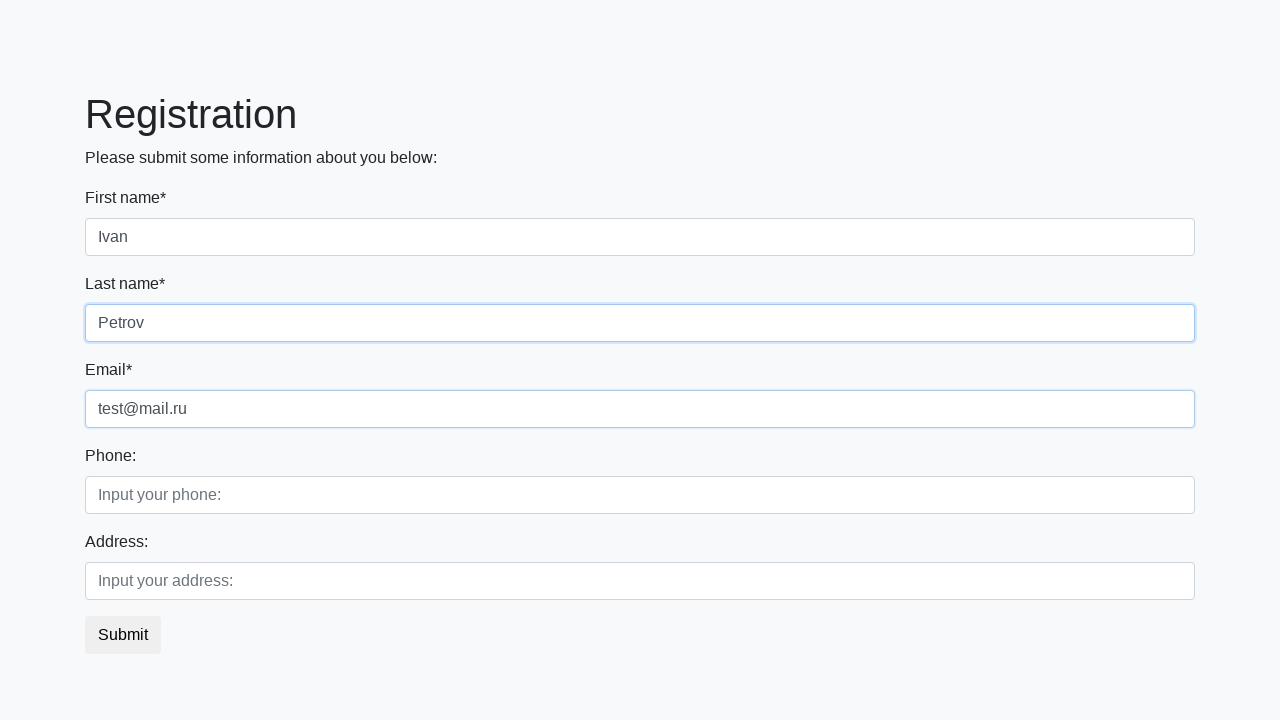

Clicked submit button to register at (123, 635) on button.btn
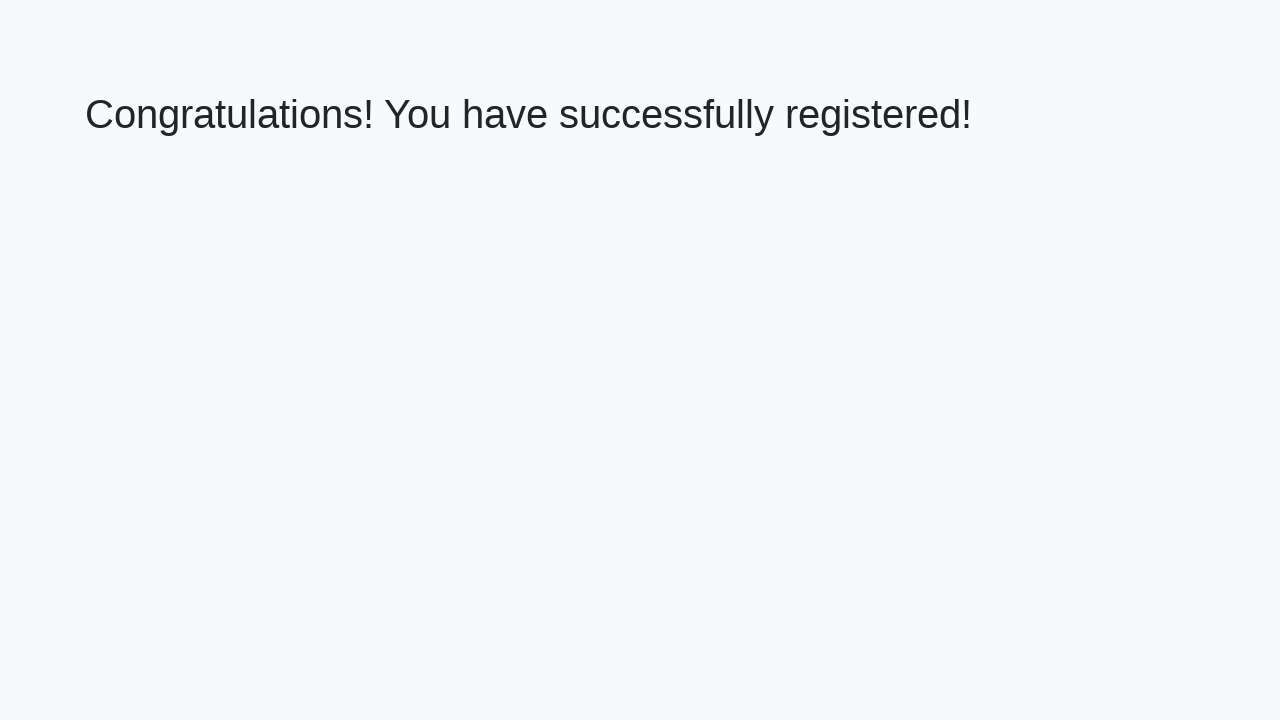

Success message heading loaded
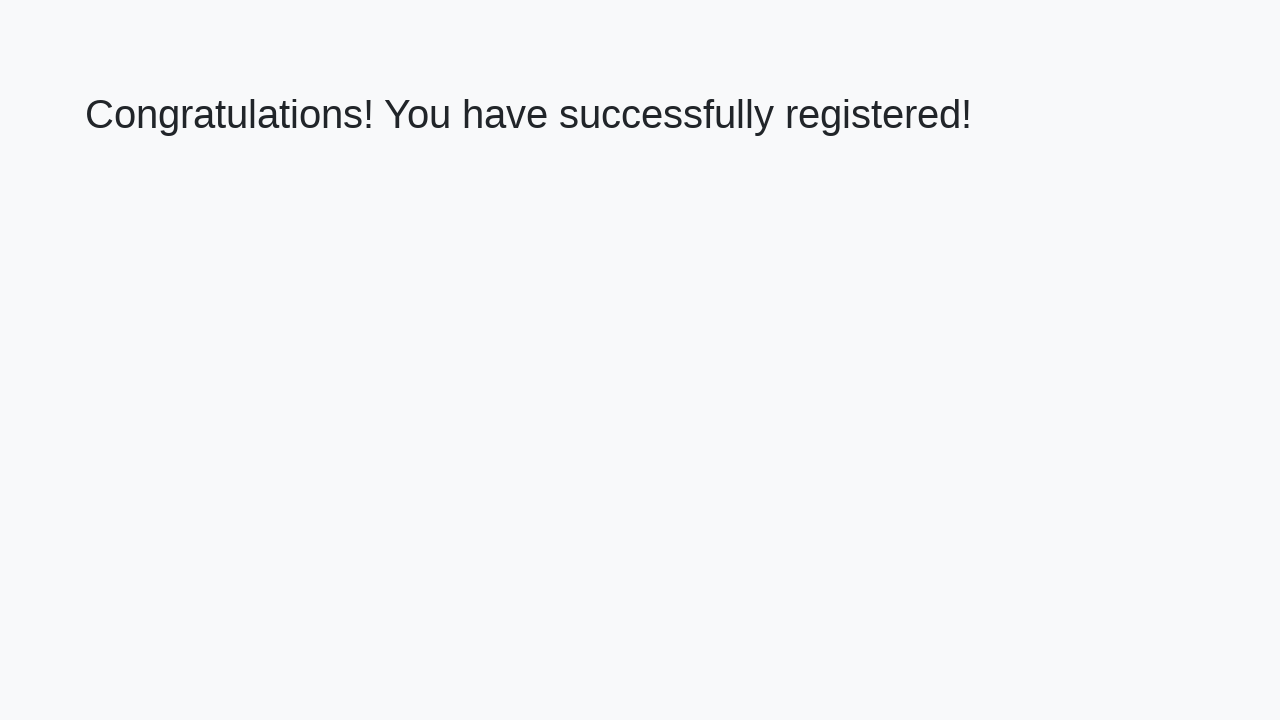

Retrieved success message text
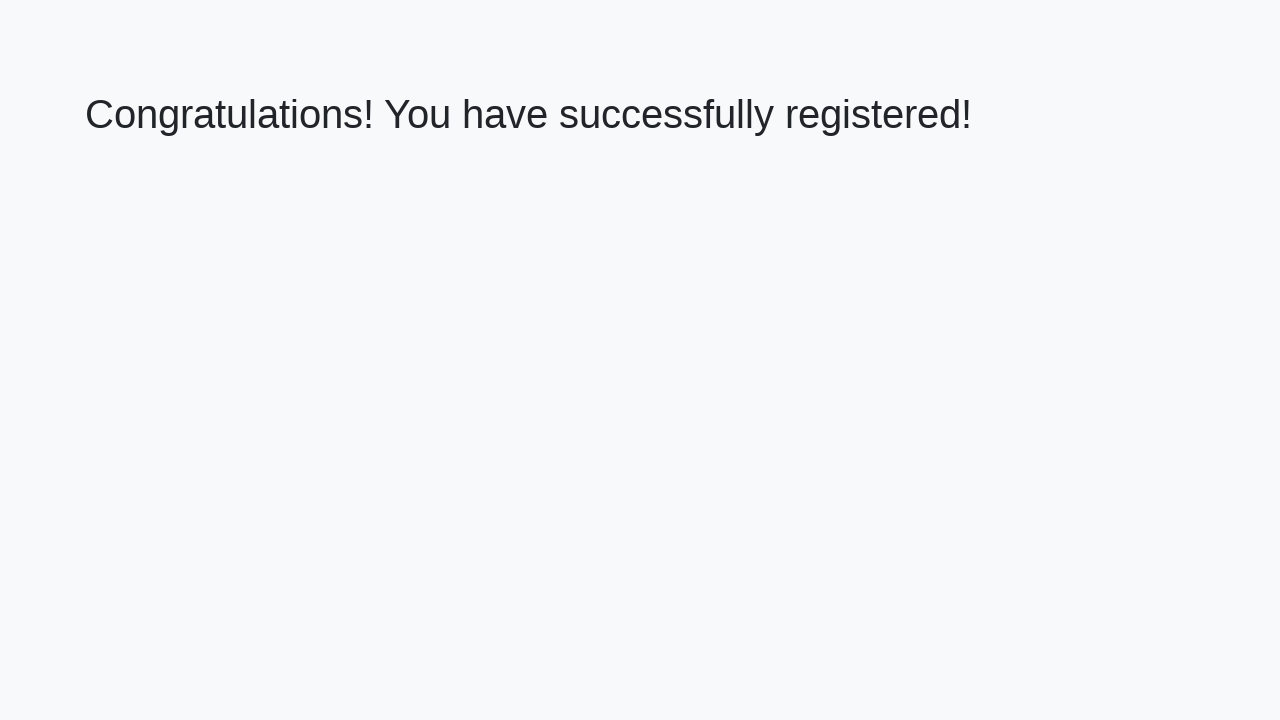

Verified success message: 'Congratulations! You have successfully registered!'
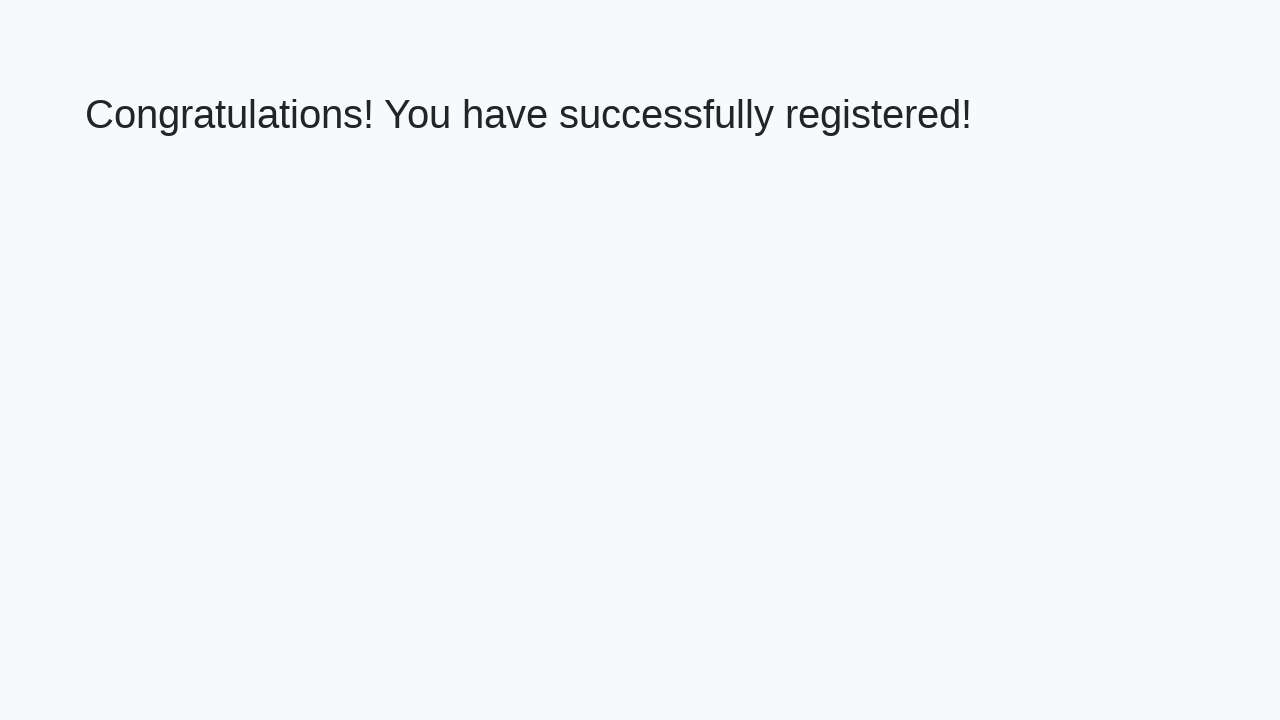

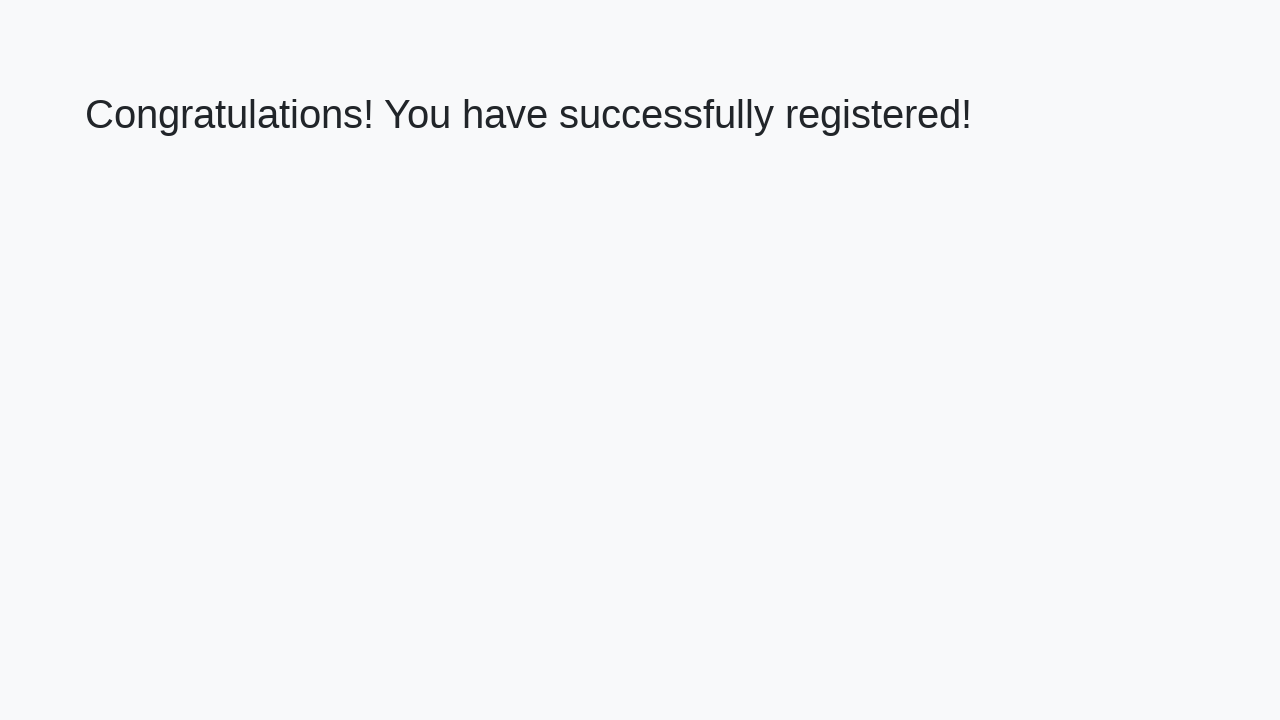